Tests the demo automation site by entering an email address and clicking the enter button to navigate to the registration page

Starting URL: http://demo.automationtesting.in/Index.html

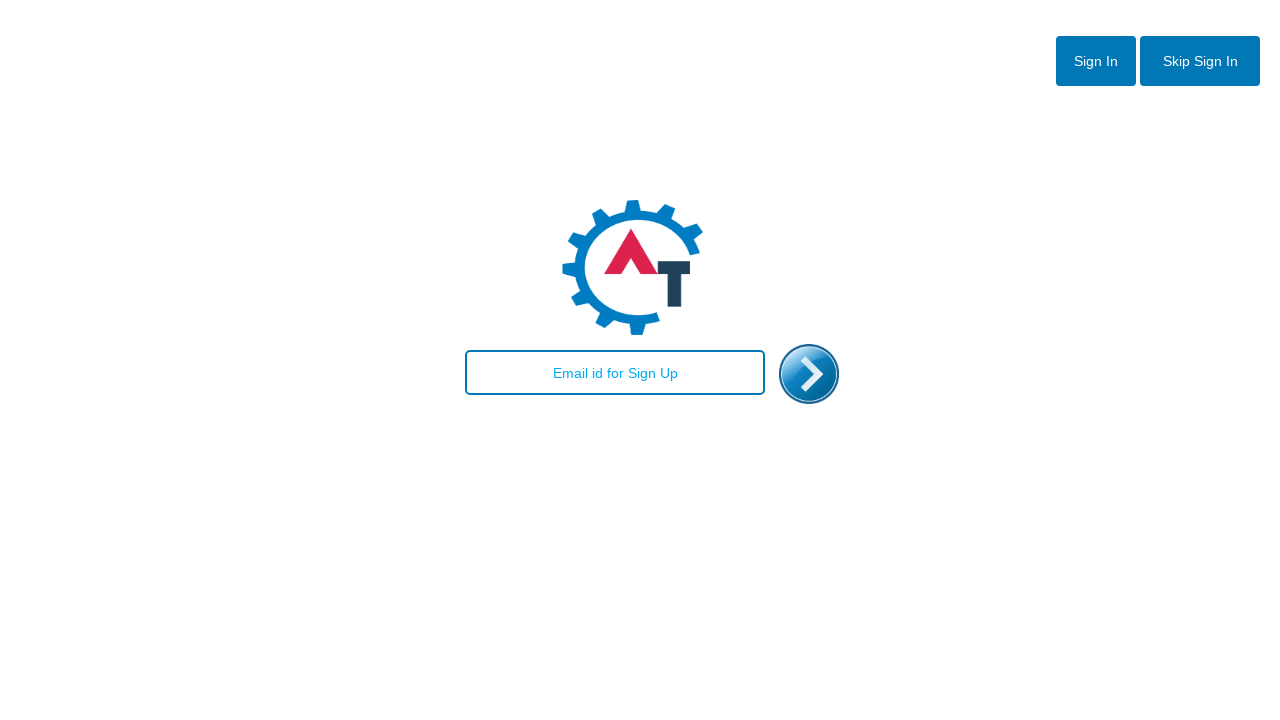

Filled email field with 'demo.user@sample.org' on #email
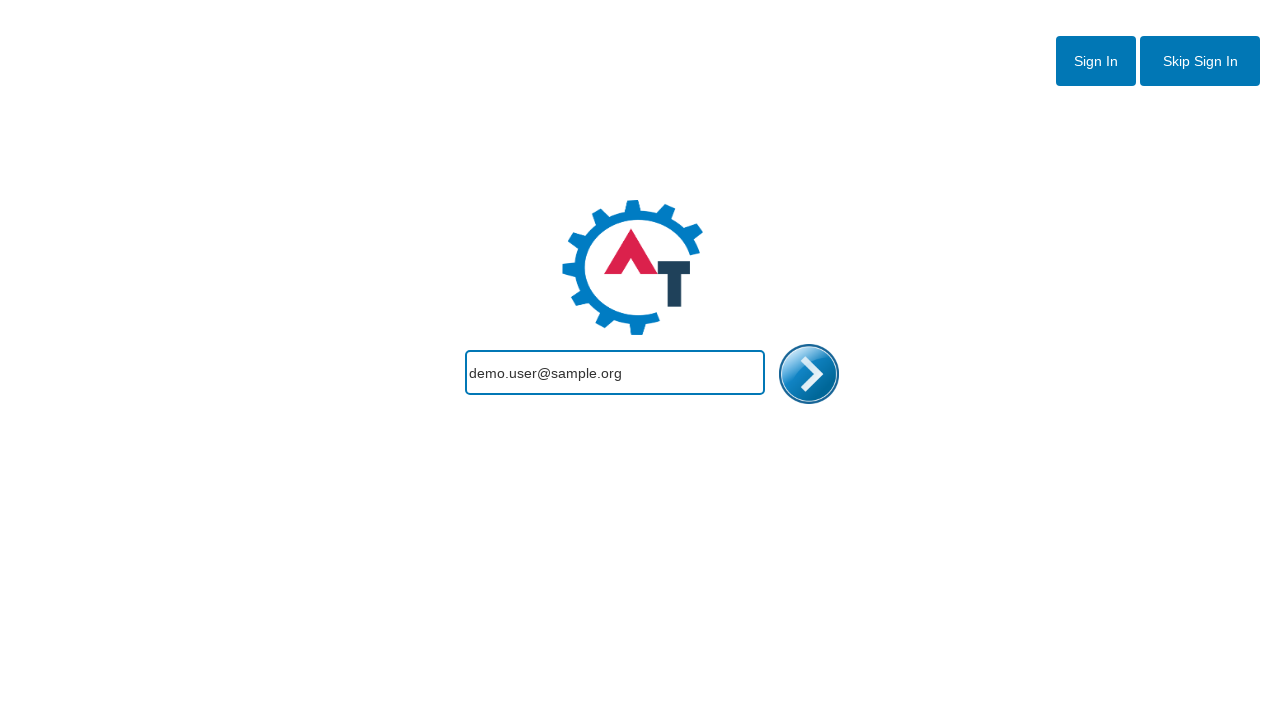

Clicked enter button to navigate to registration page at (809, 374) on #enterimg
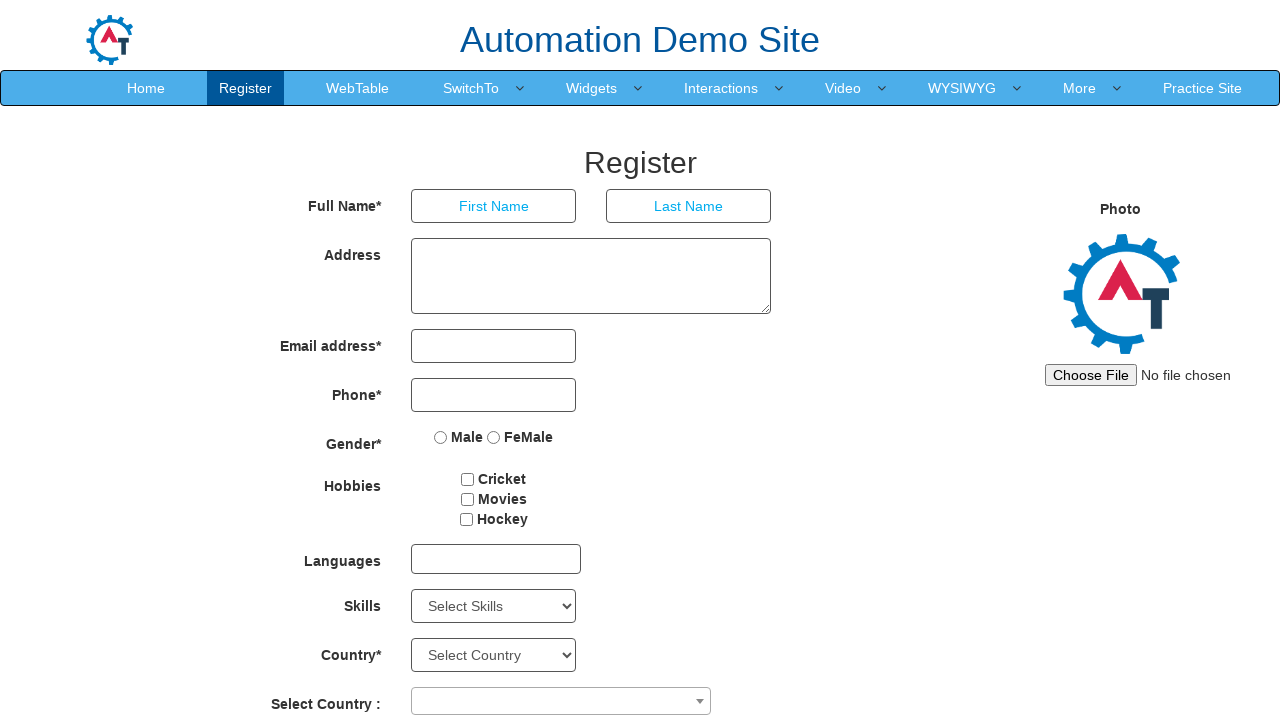

Waited for registration page to load
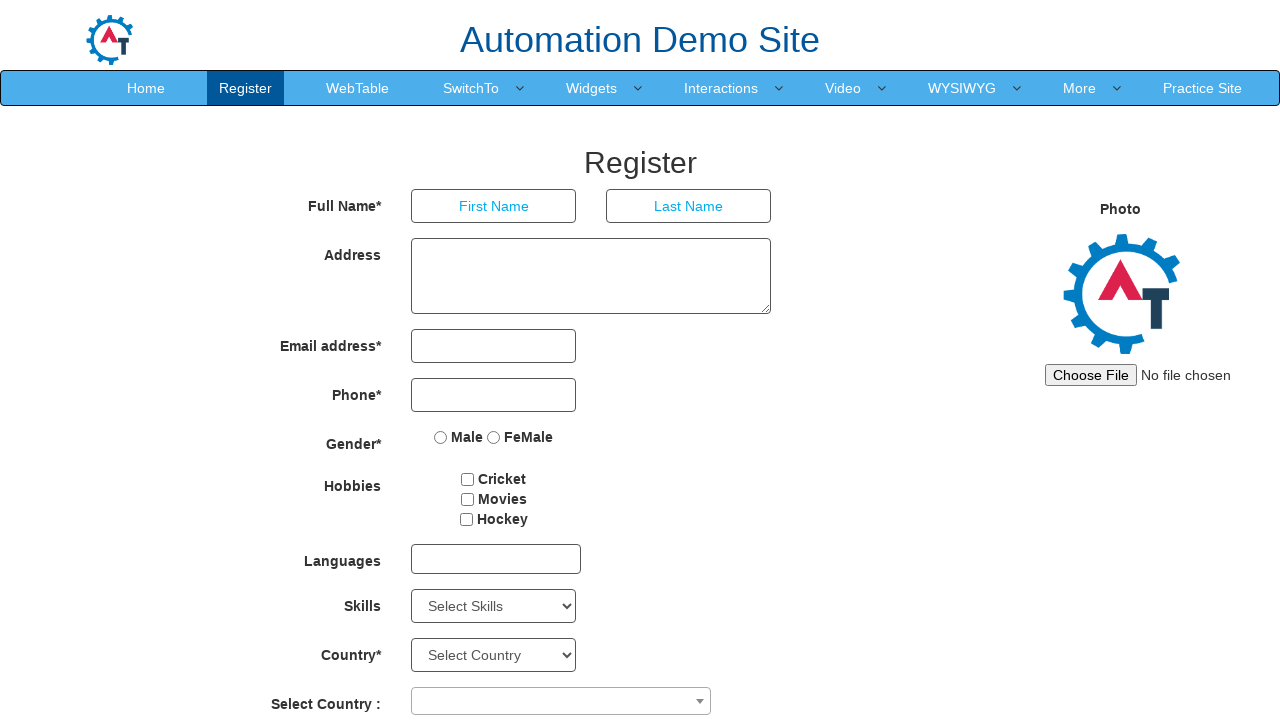

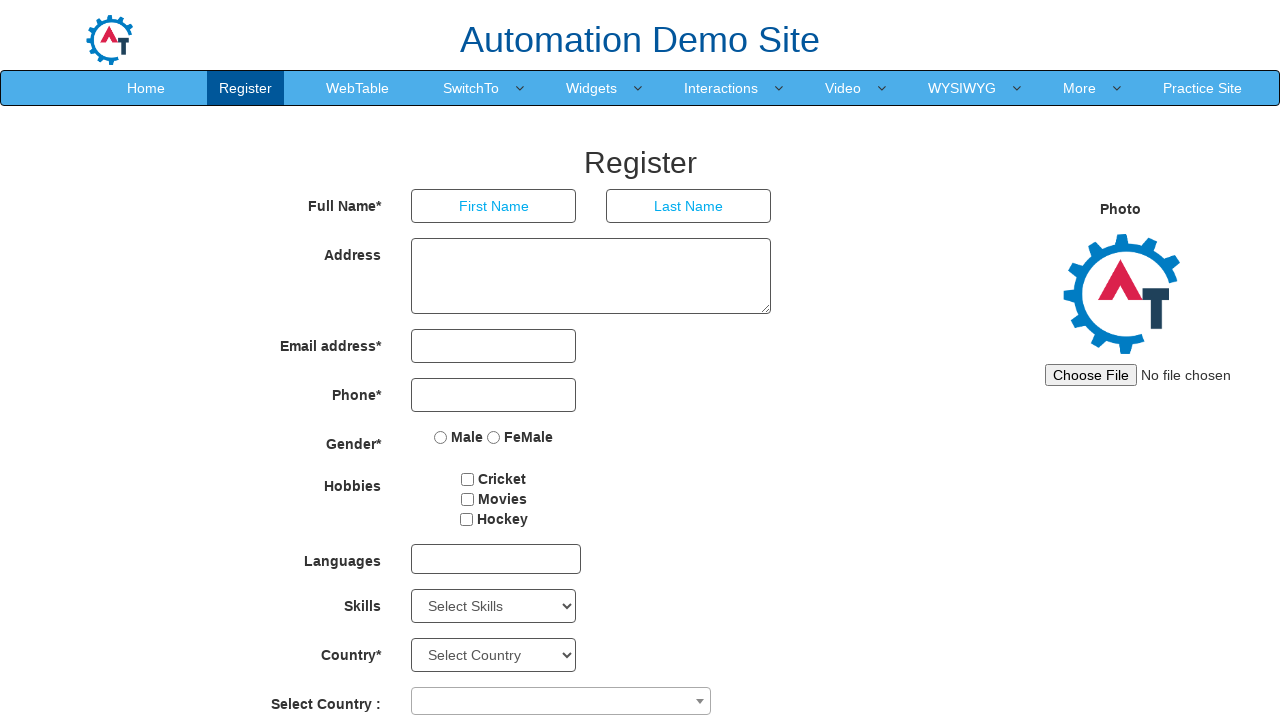